Tests A/B test opt-out by visiting the split testing page, adding an opt-out cookie if in an A/B test group, refreshing, and verifying the page shows "No A/B Test"

Starting URL: http://the-internet.herokuapp.com/abtest

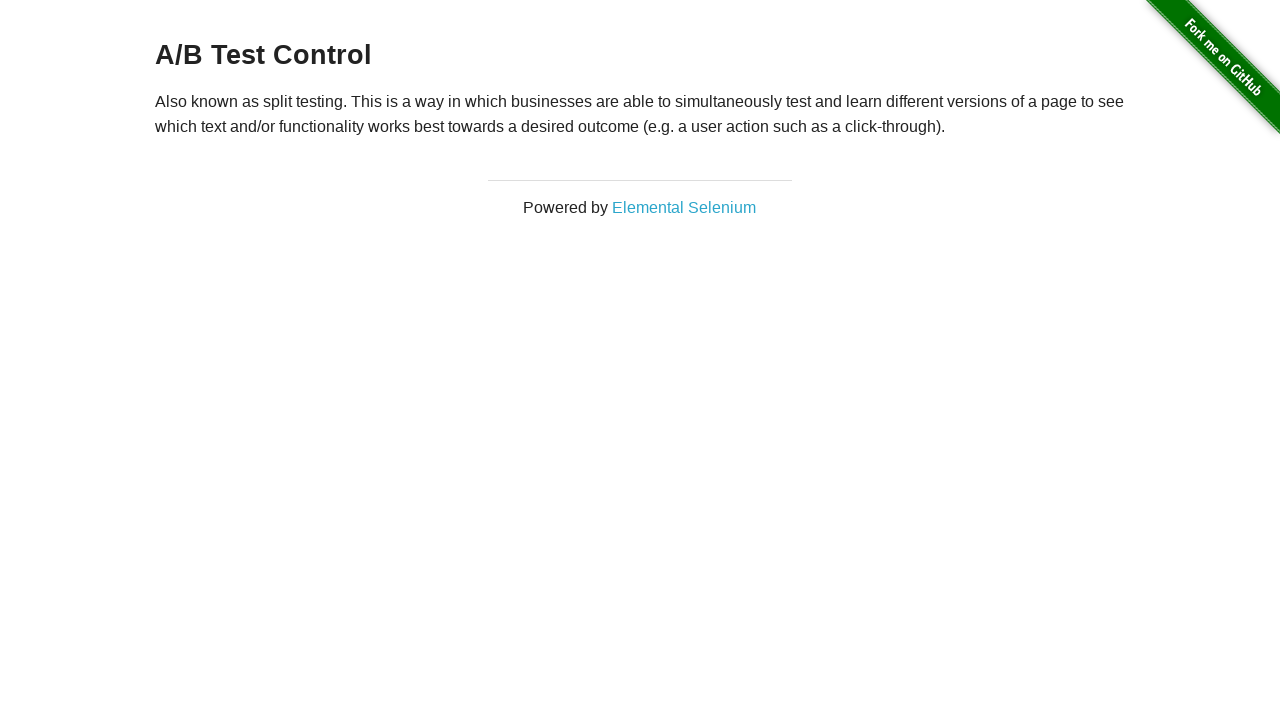

Retrieved heading text to check A/B test group status
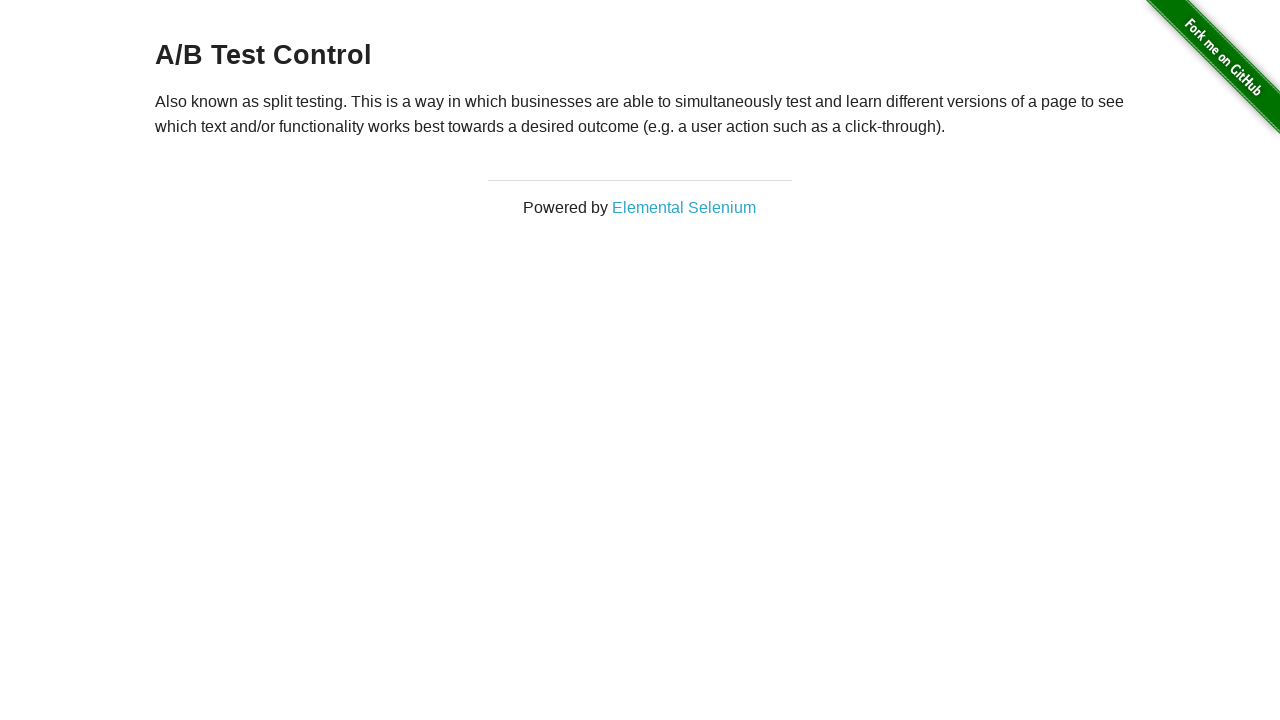

Added optimizelyOptOut cookie for A/B test opt-out
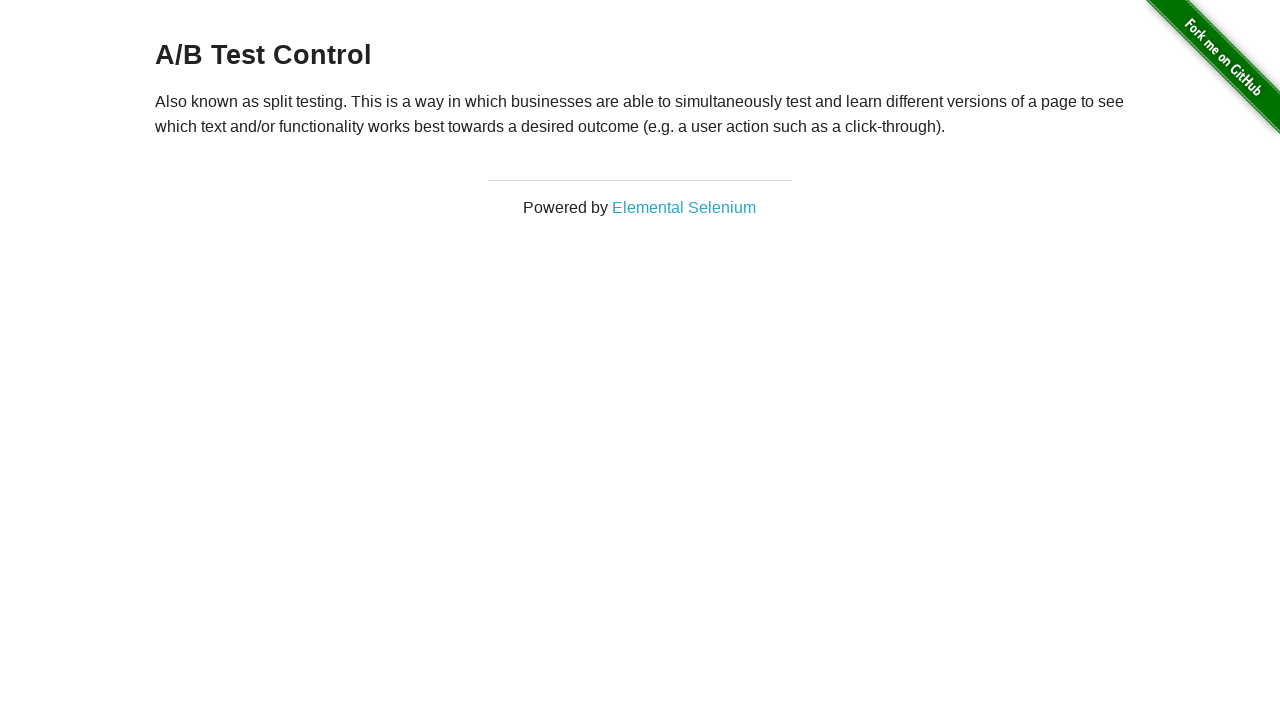

Reloaded page after adding opt-out cookie
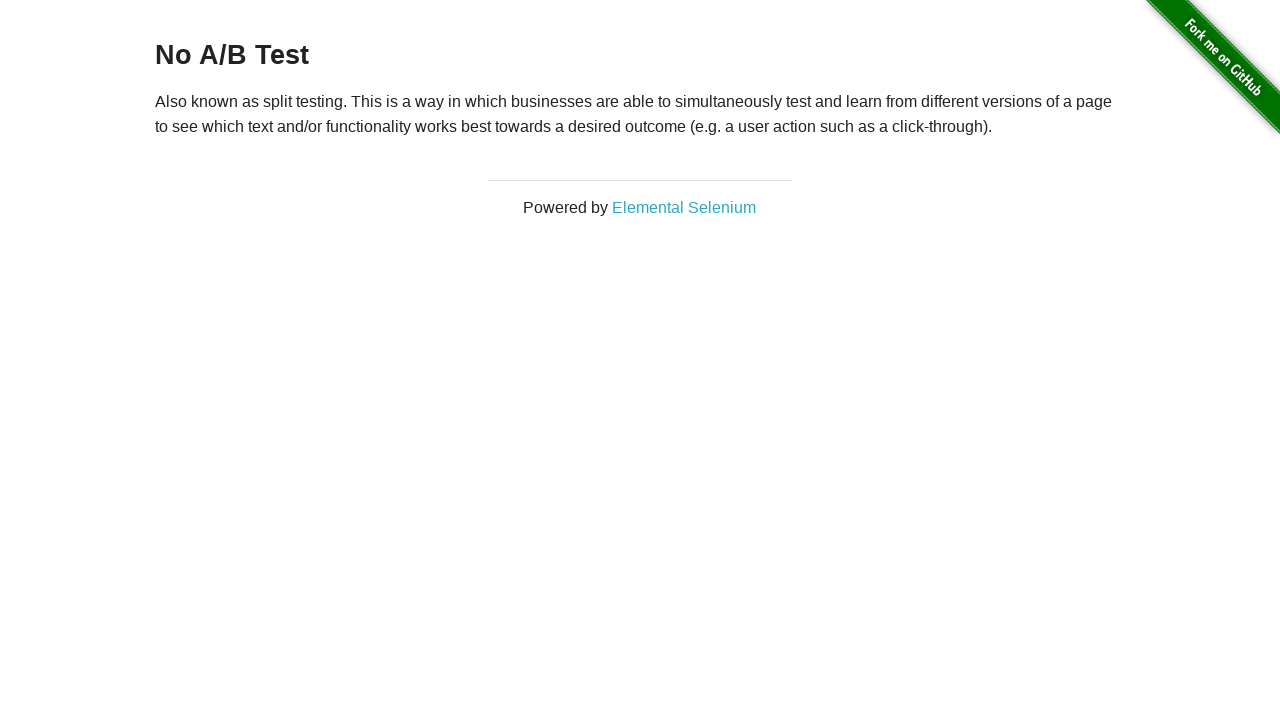

Verified heading element is present (No A/B Test displayed)
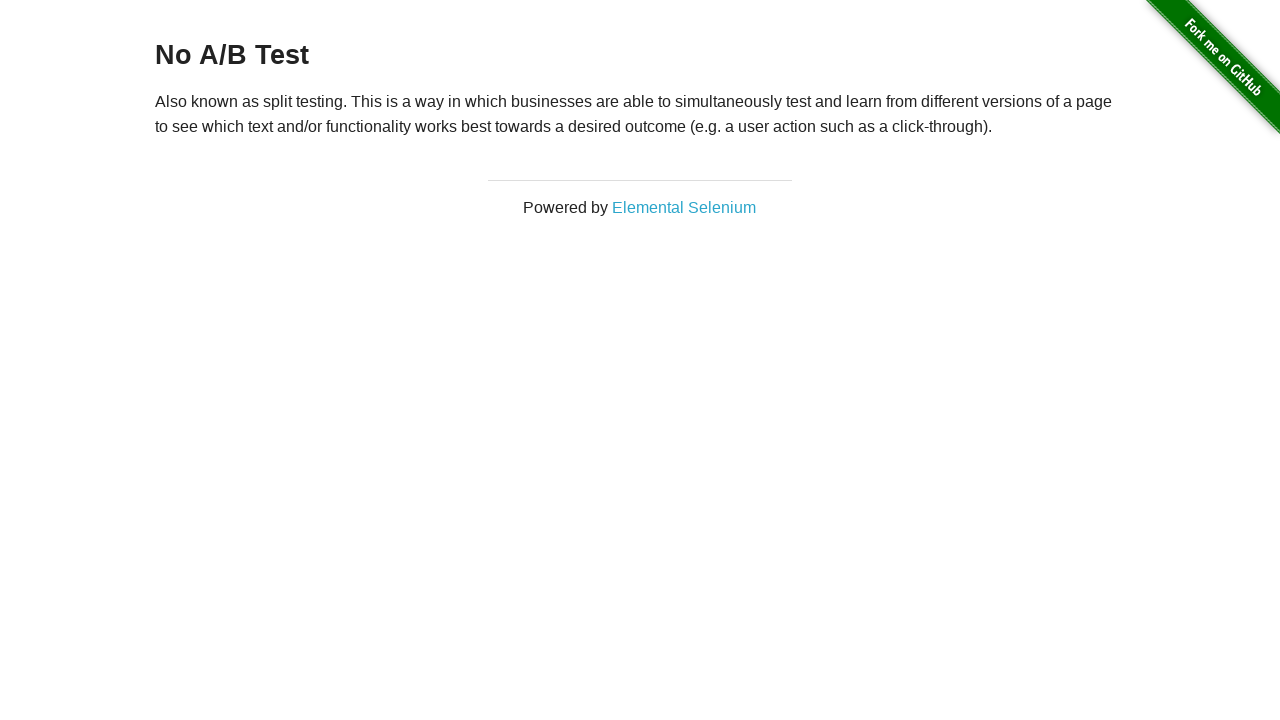

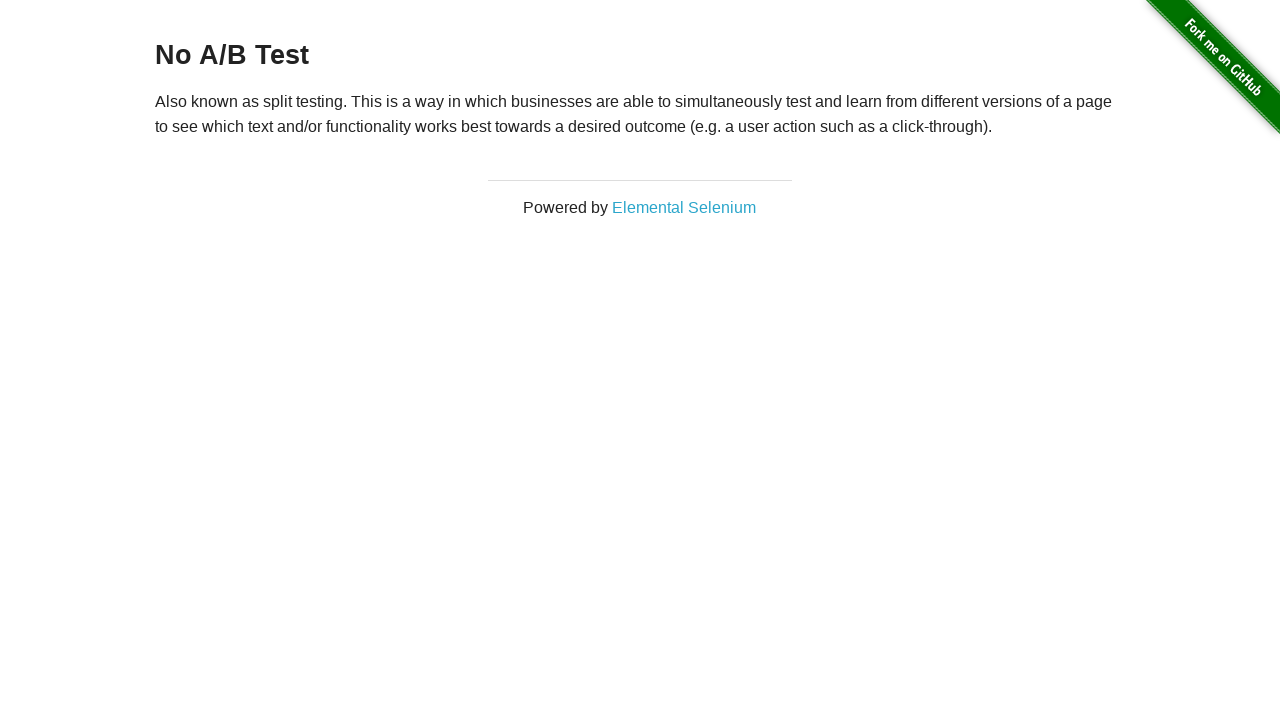